Tests number input field by entering a negative number and using arrow keys to increment and decrement the value

Starting URL: http://the-internet.herokuapp.com/inputs

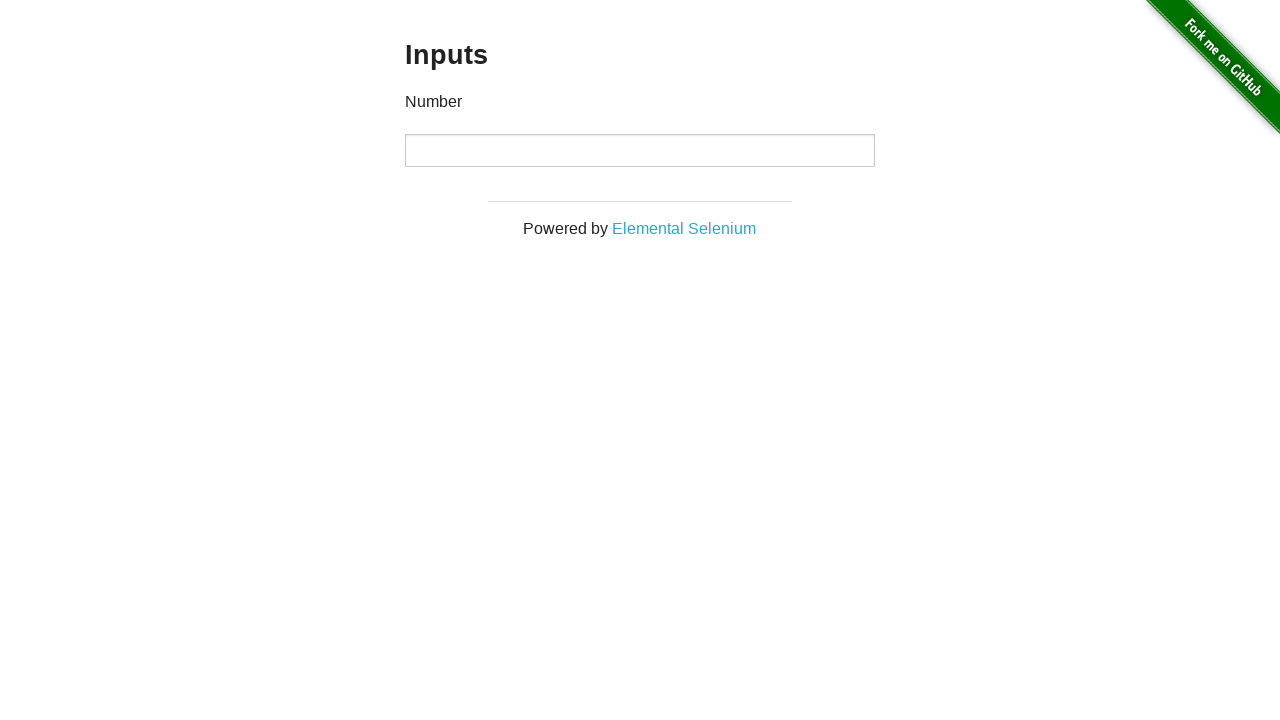

Filled number input field with negative value '-1' on input
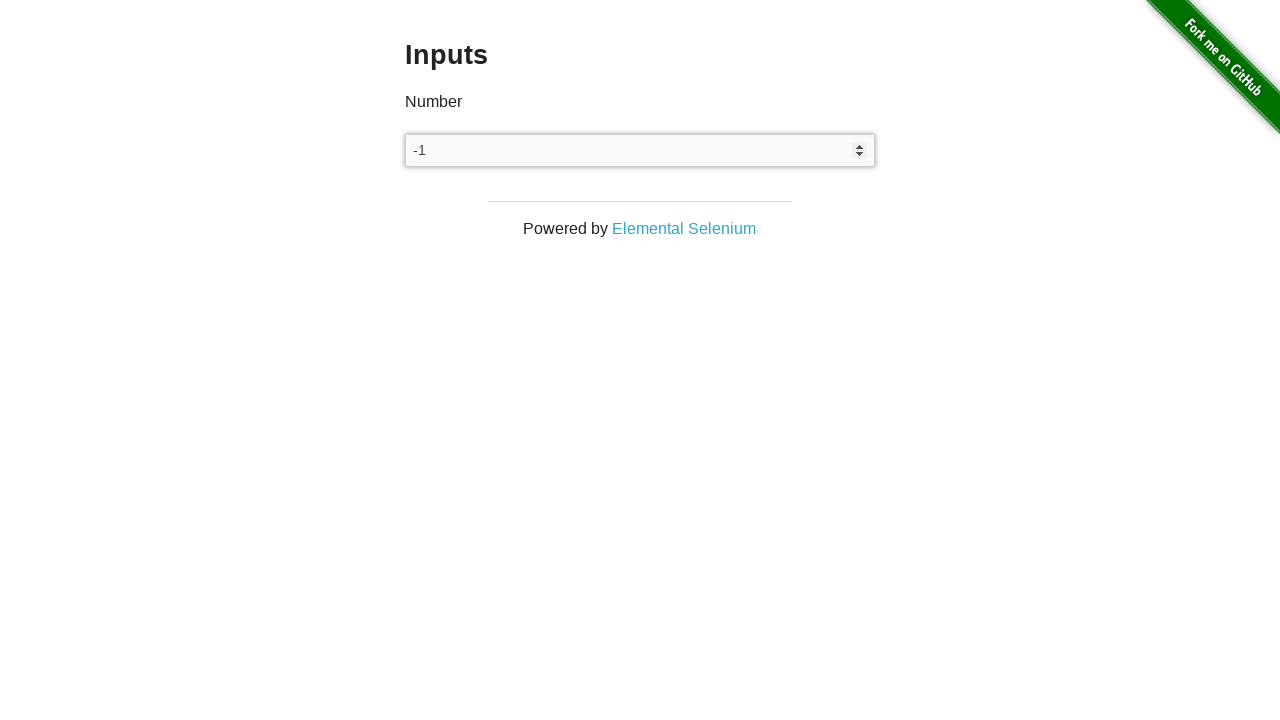

Pressed ArrowUp key to increment the value on input
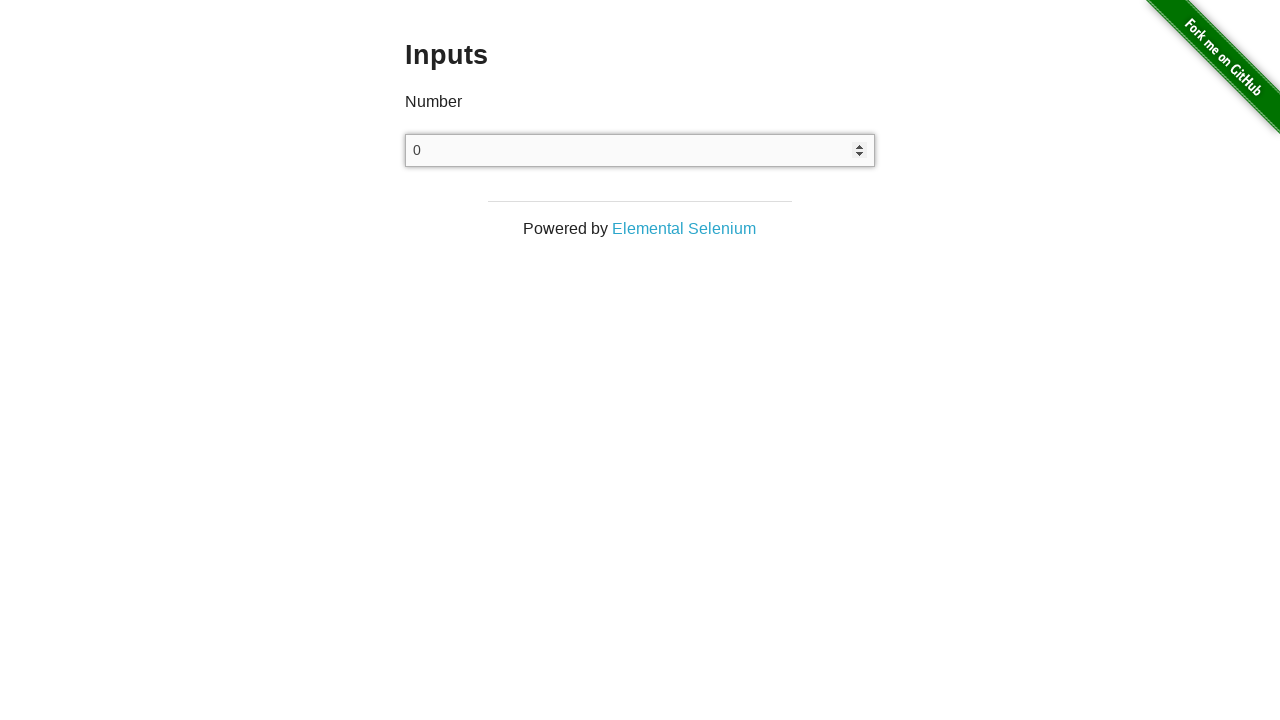

Verified that value incremented to 0
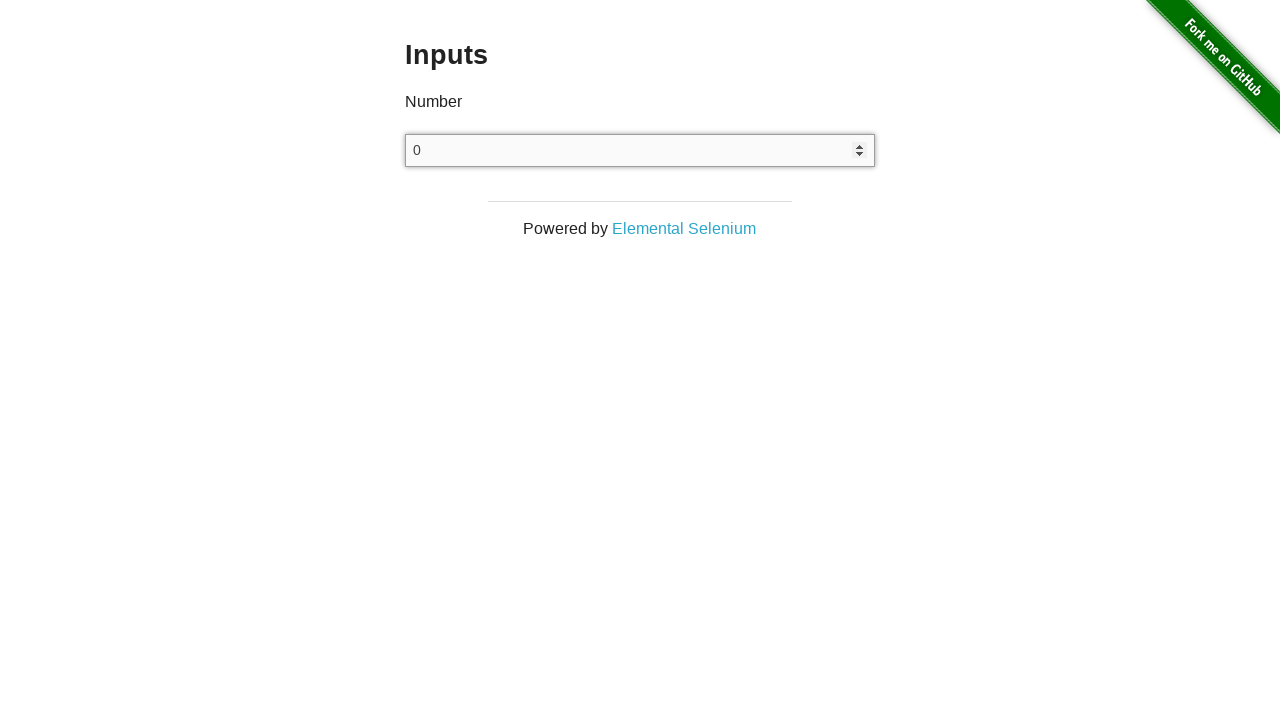

Pressed ArrowDown key to decrement the value on input
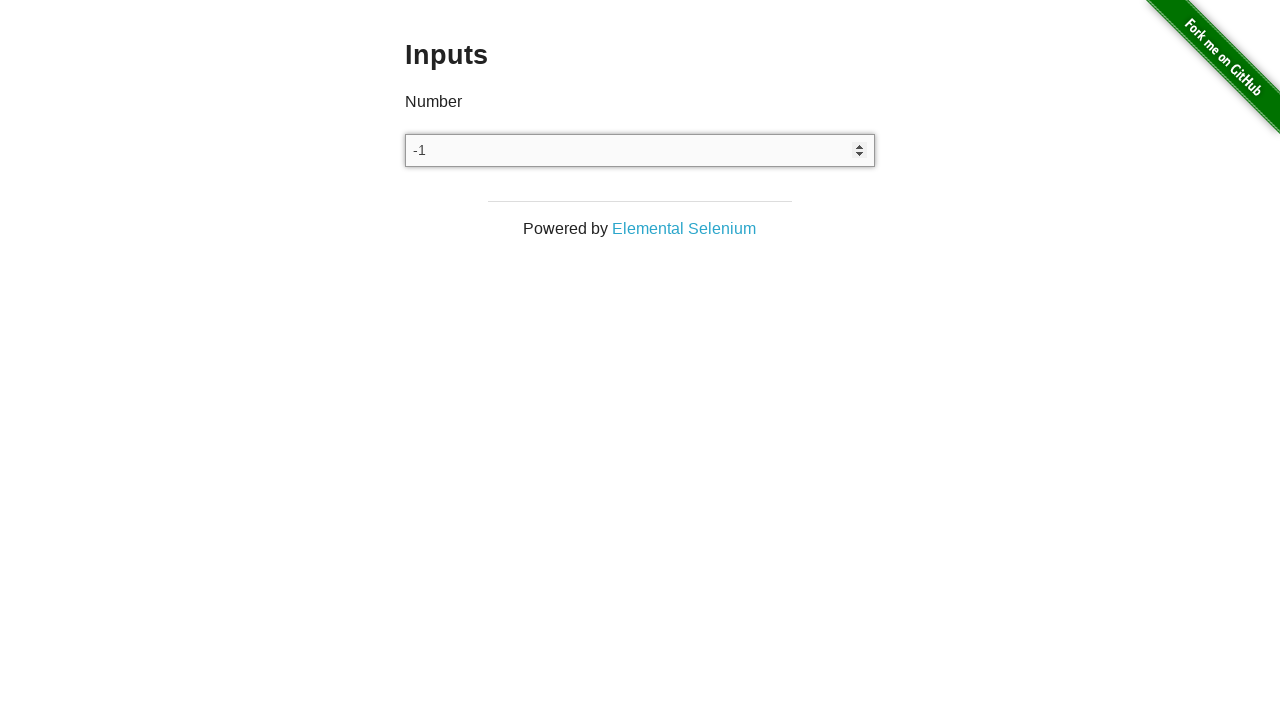

Verified that value decremented back to -1
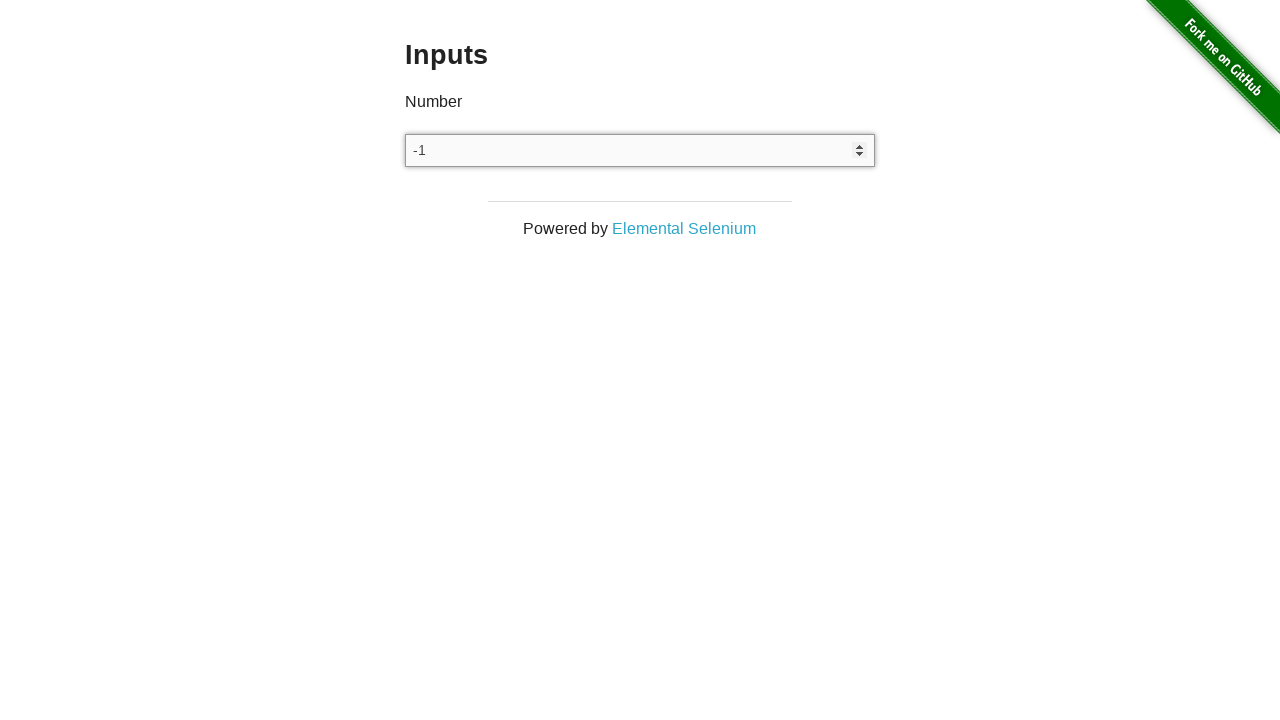

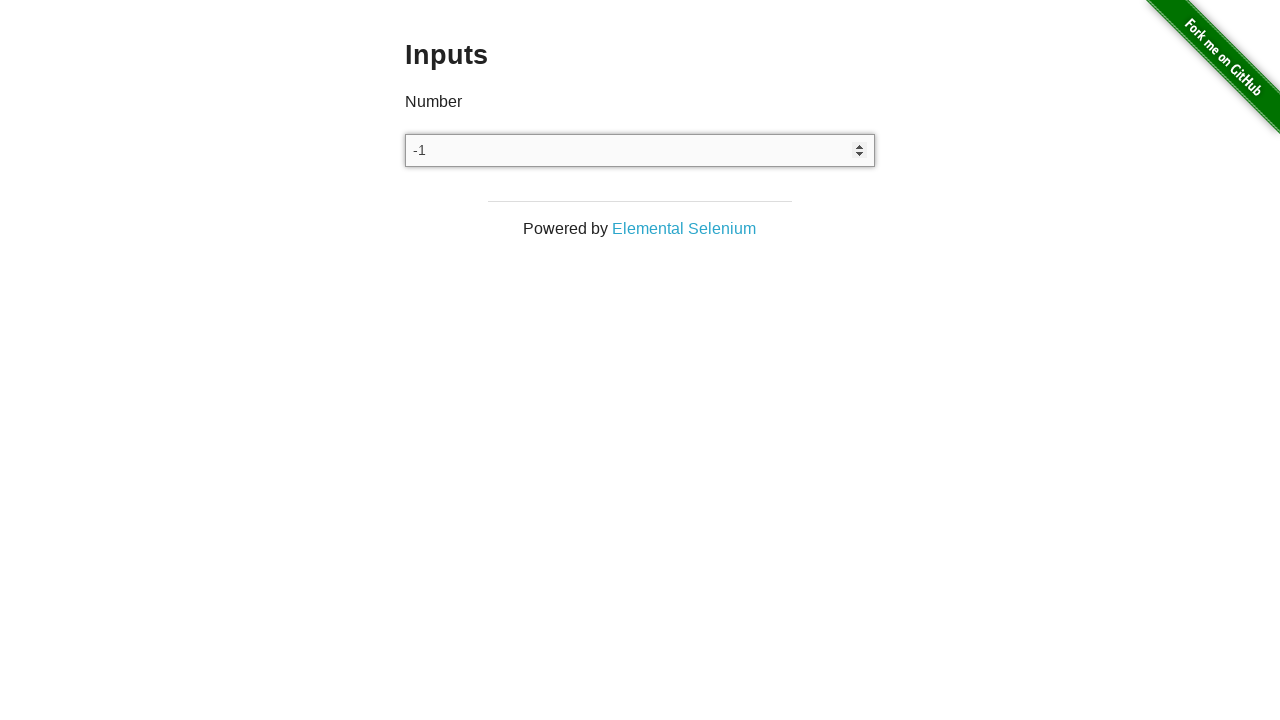